Tests that the counter displays the current number of todo items correctly

Starting URL: https://demo.playwright.dev/todomvc

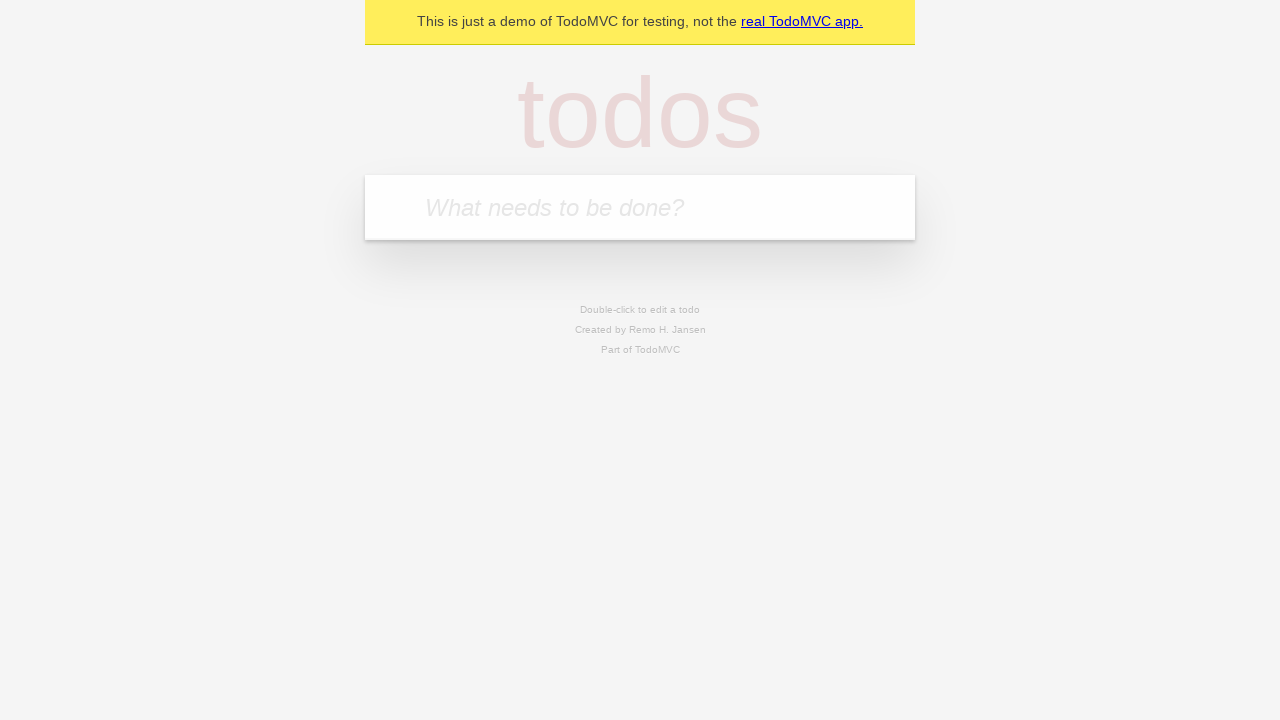

Filled todo input with 'buy some cheese' on internal:attr=[placeholder="What needs to be done?"i]
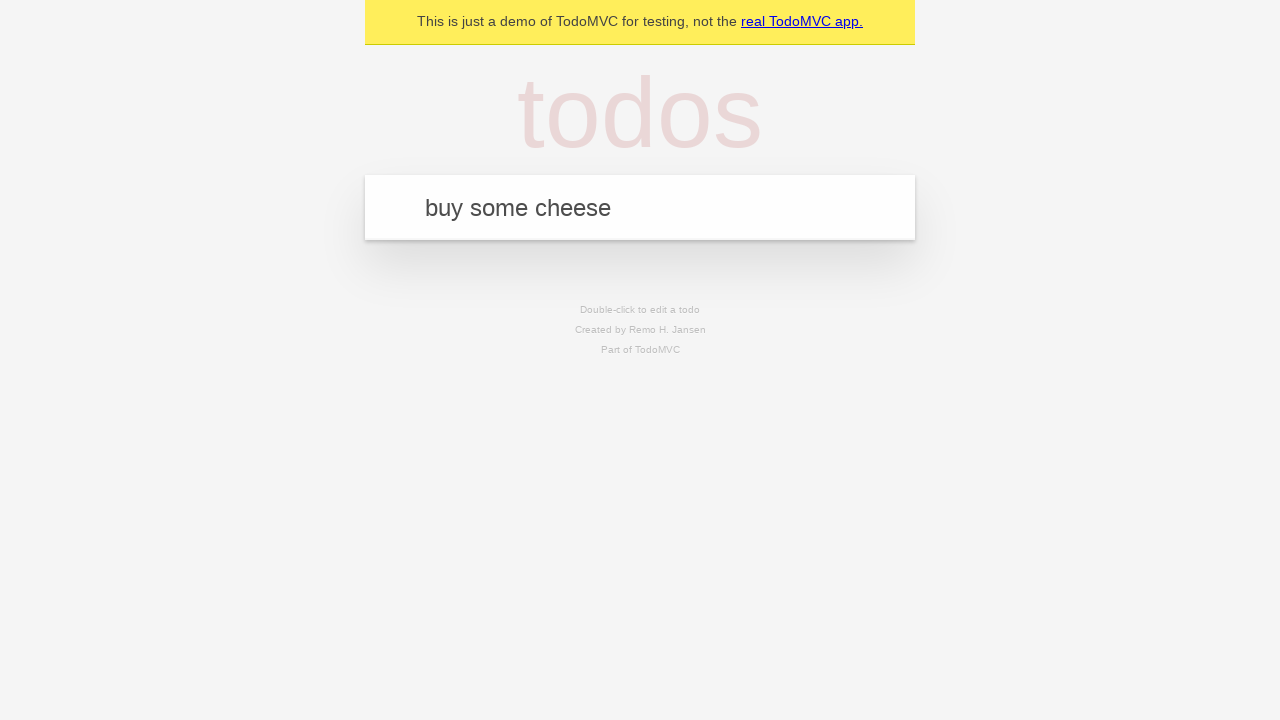

Pressed Enter to add first todo item on internal:attr=[placeholder="What needs to be done?"i]
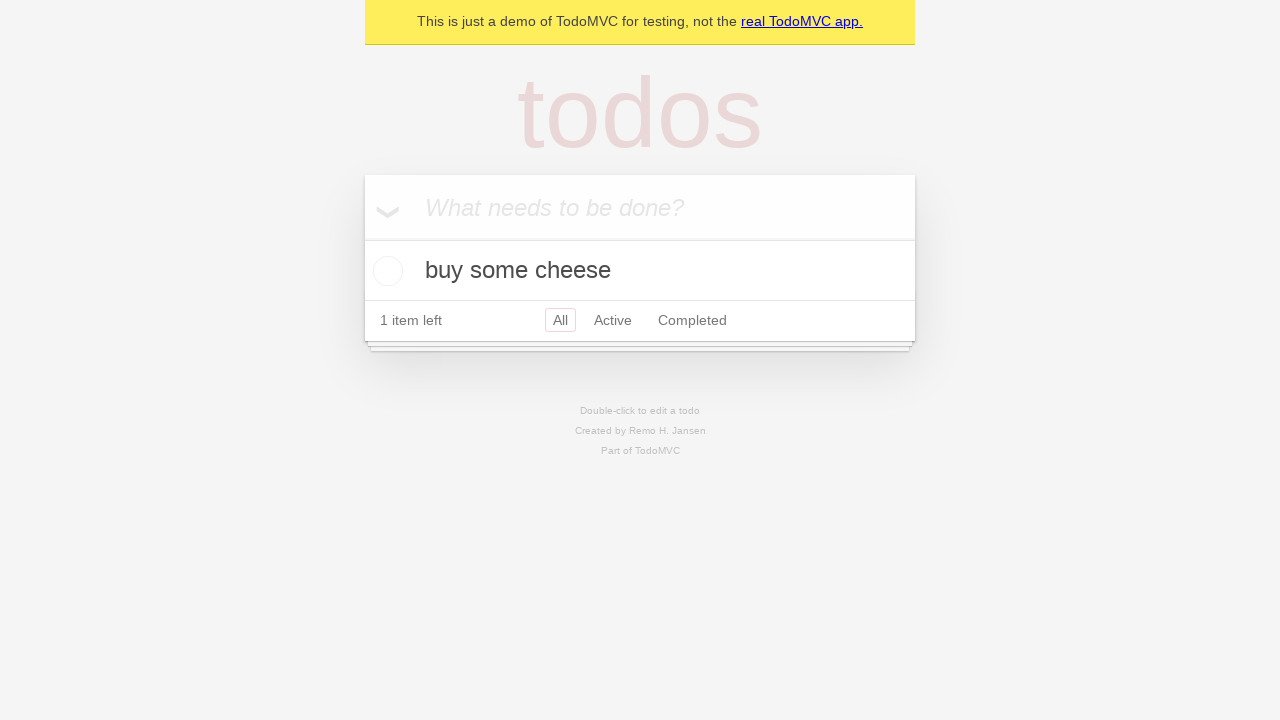

Todo counter element appeared
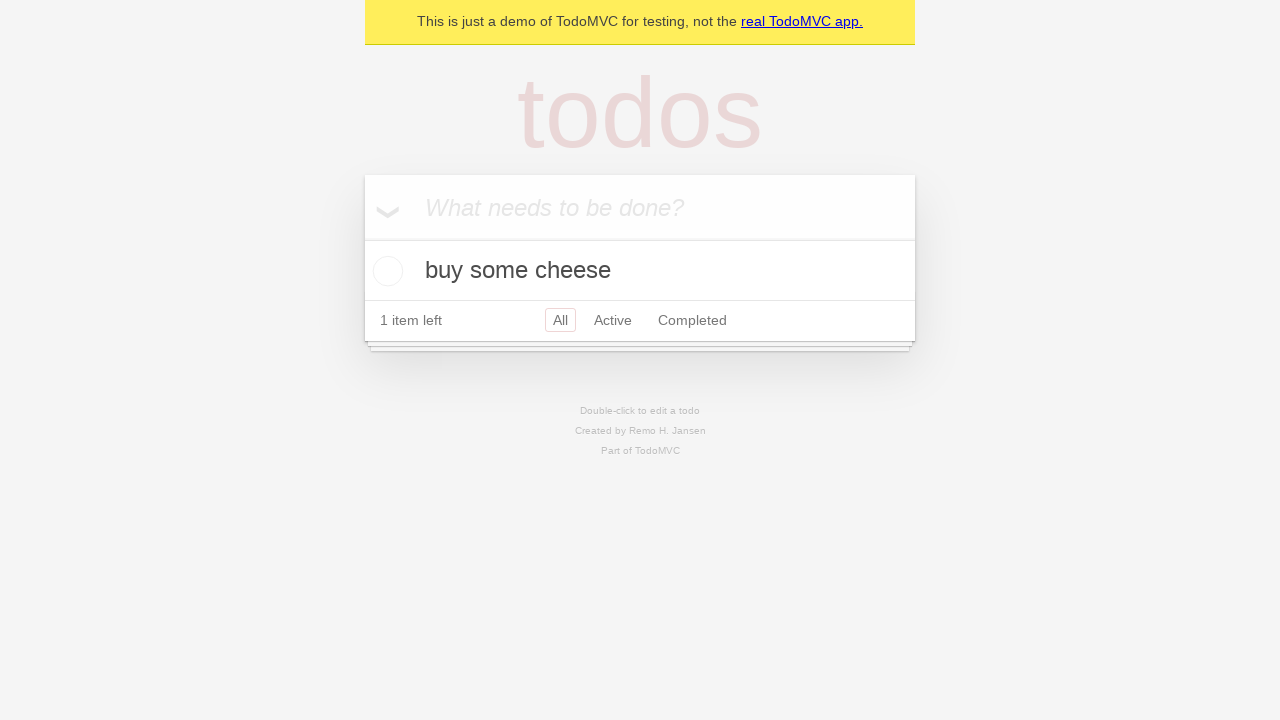

Filled todo input with 'feed the cat' on internal:attr=[placeholder="What needs to be done?"i]
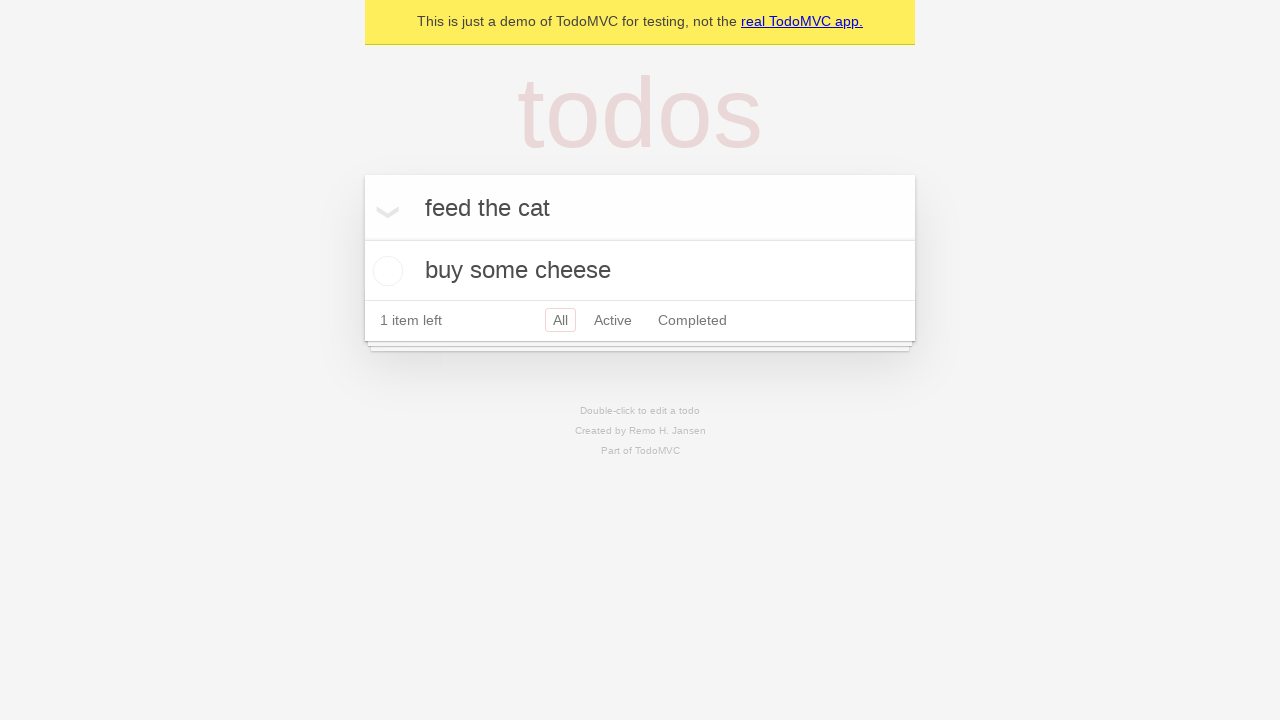

Pressed Enter to add second todo item on internal:attr=[placeholder="What needs to be done?"i]
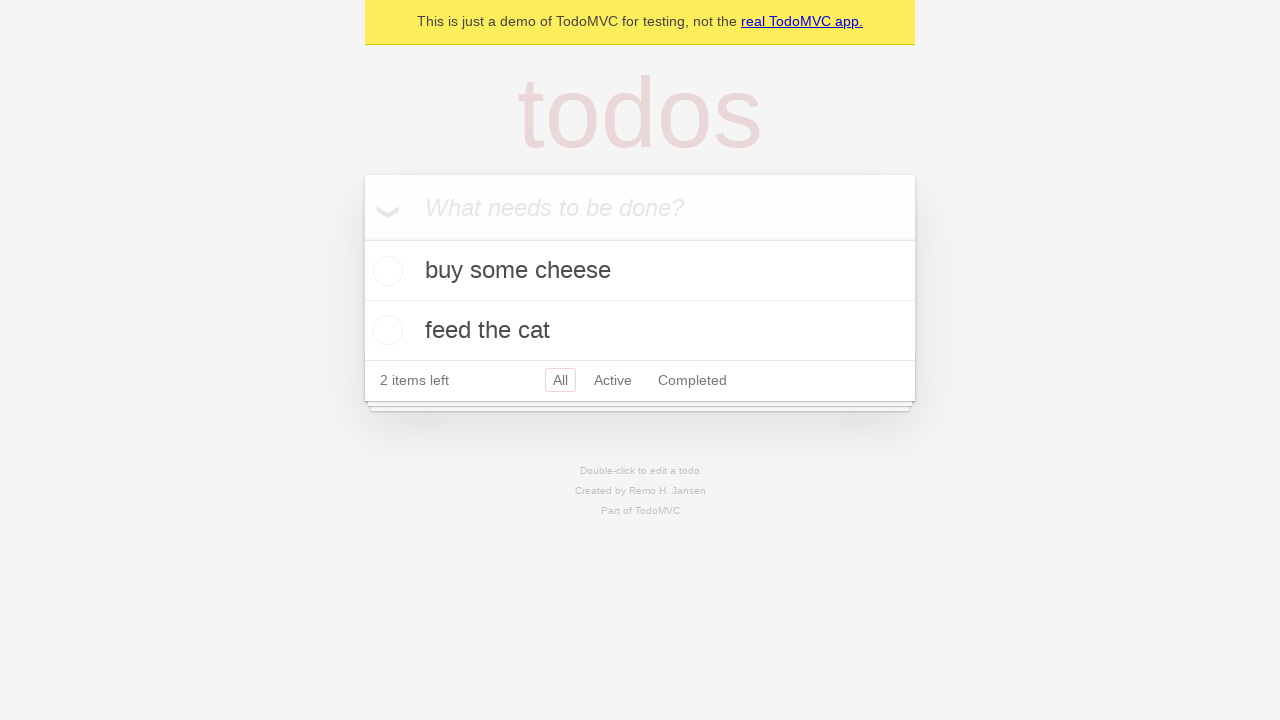

Counter updated to display '2 items left'
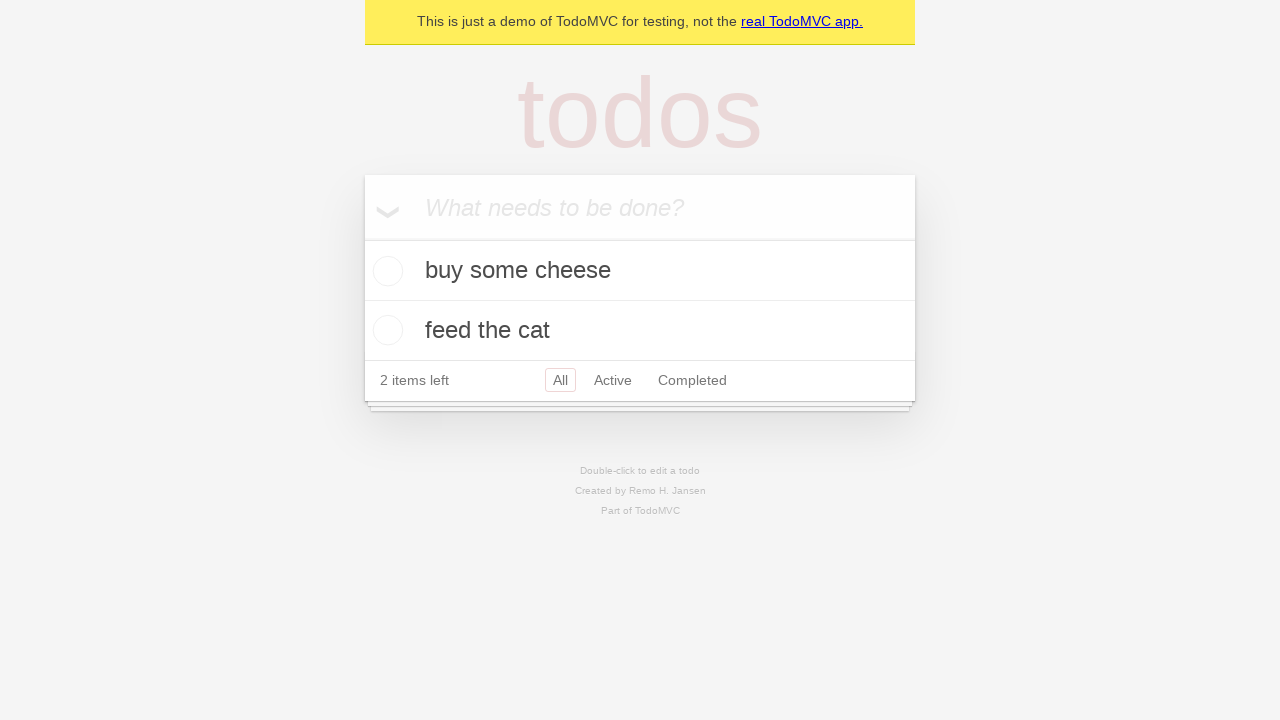

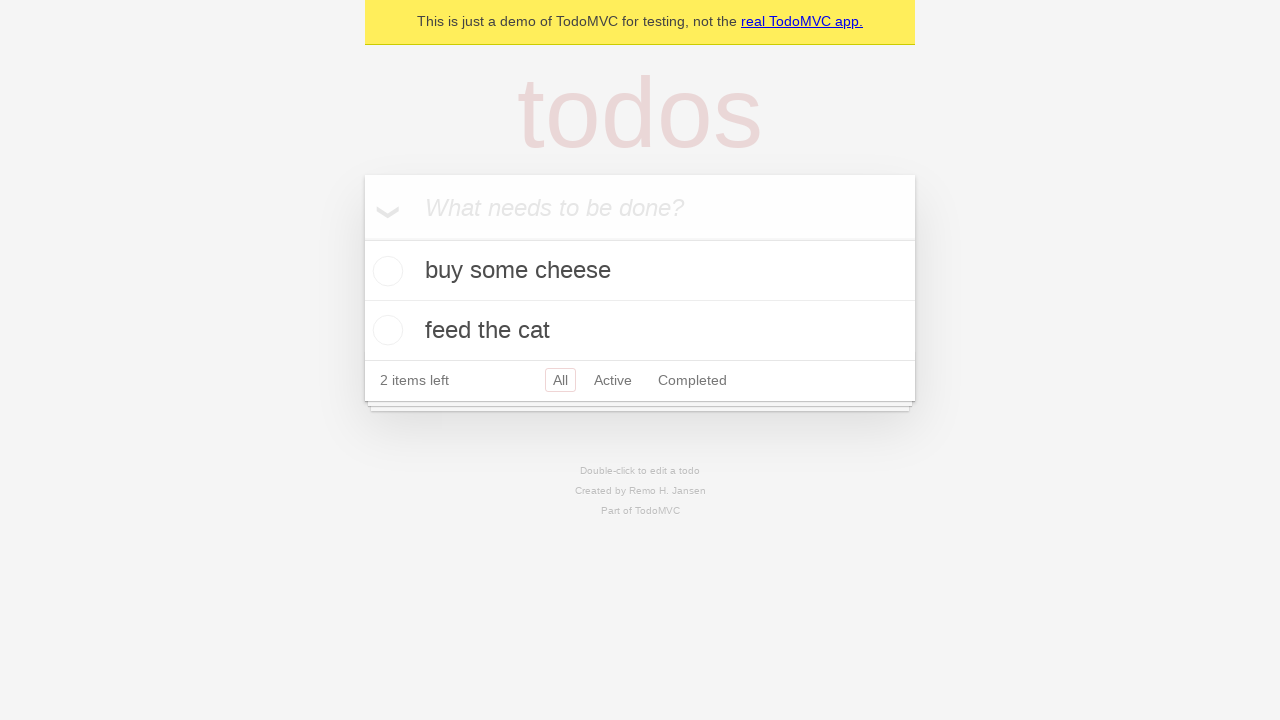